Validates that the page contains an expected number of DOM elements

Starting URL: https://jaredwebber.dev

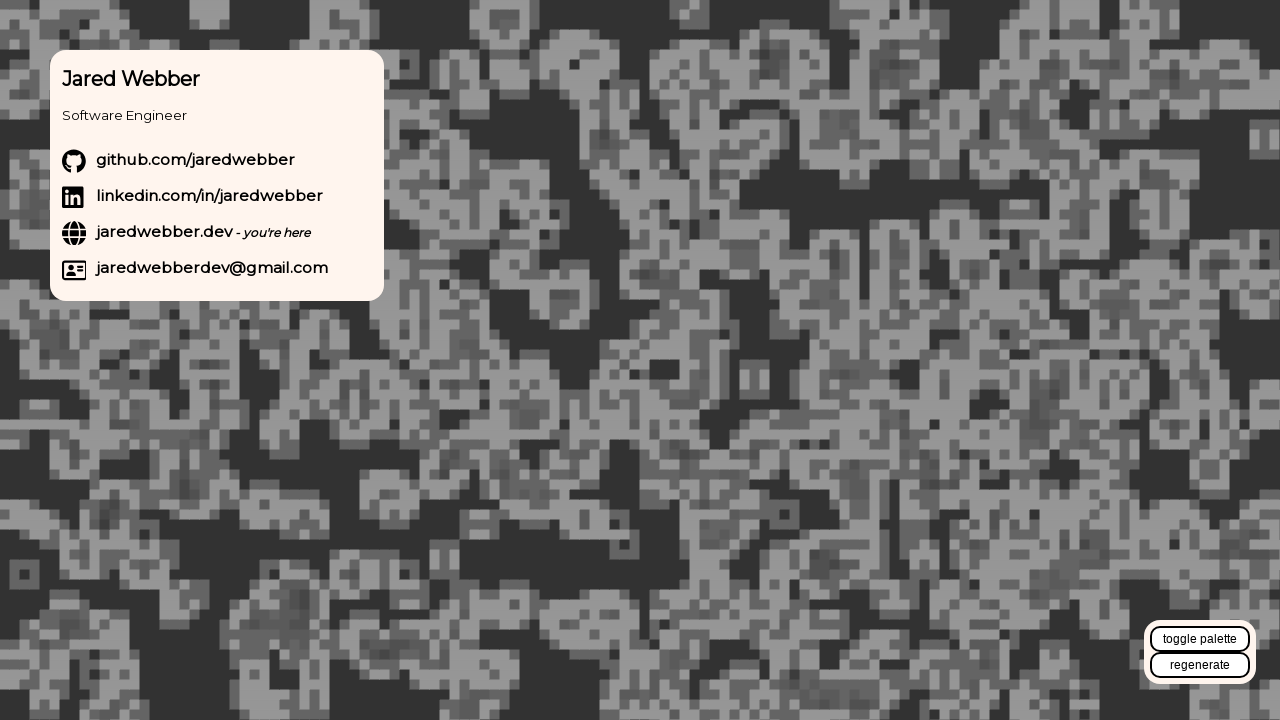

Navigated to https://jaredwebber.dev
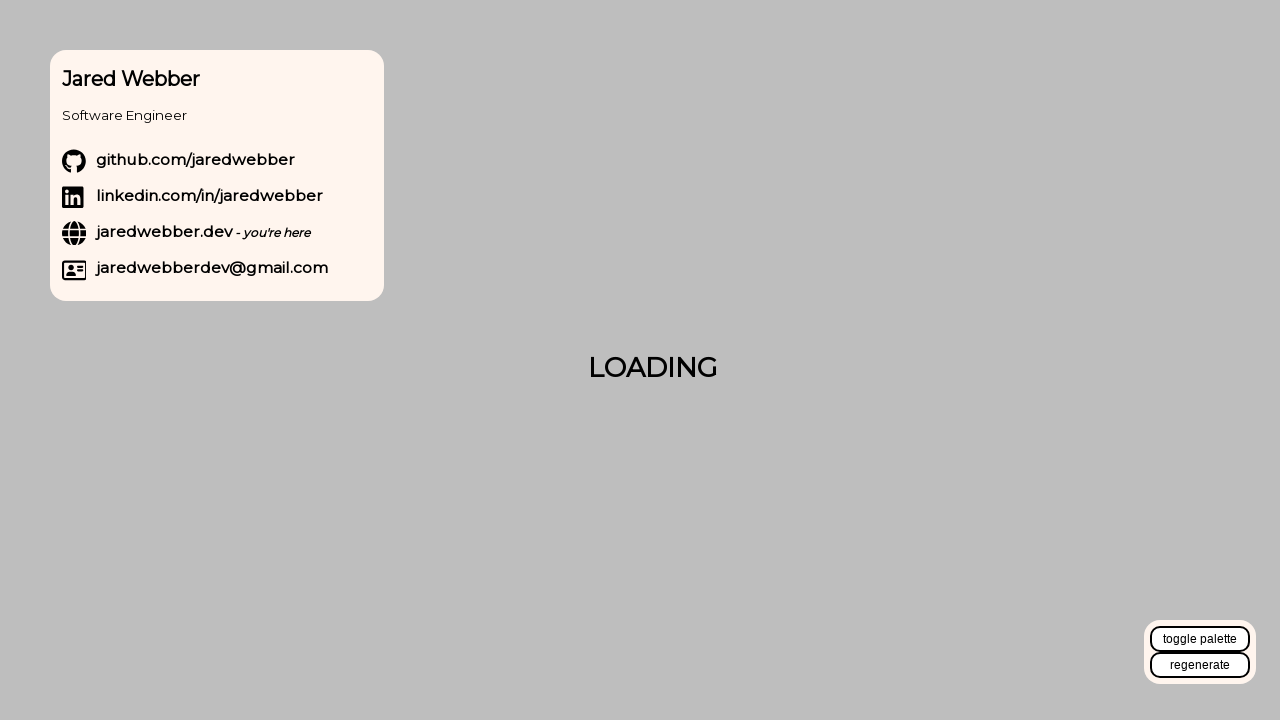

Located all DOM elements on page
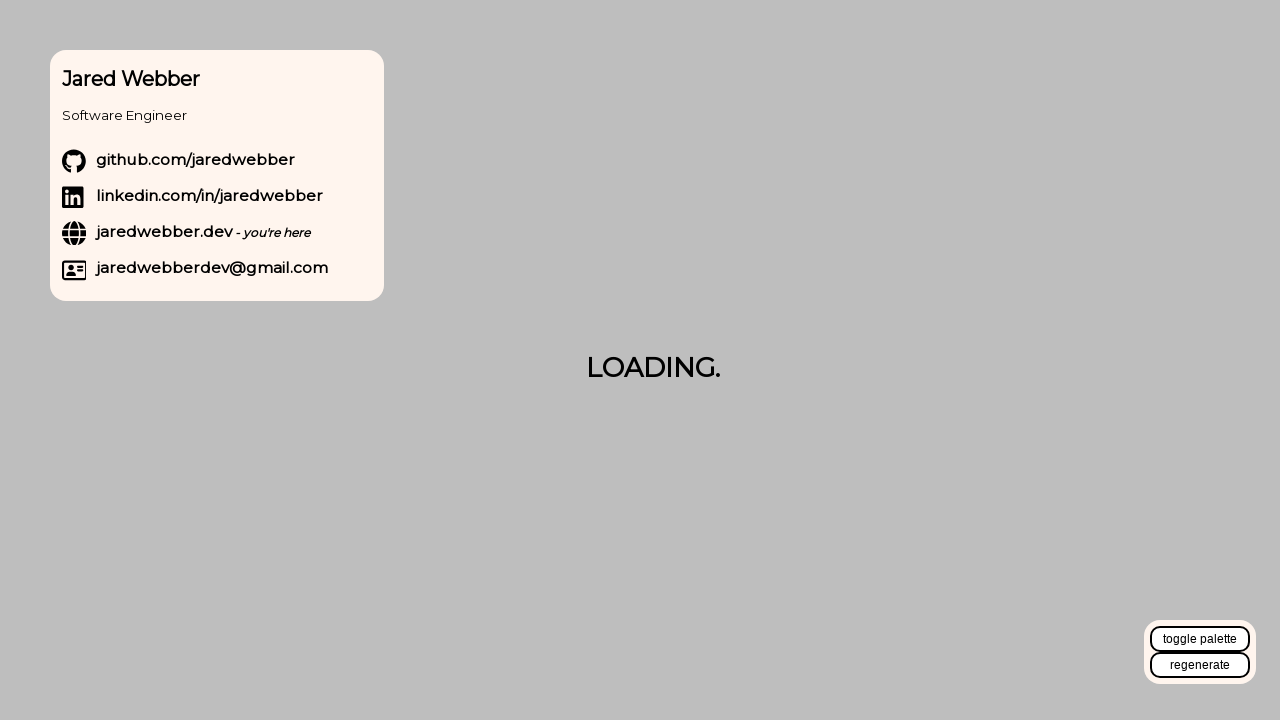

Counted 46 total DOM elements
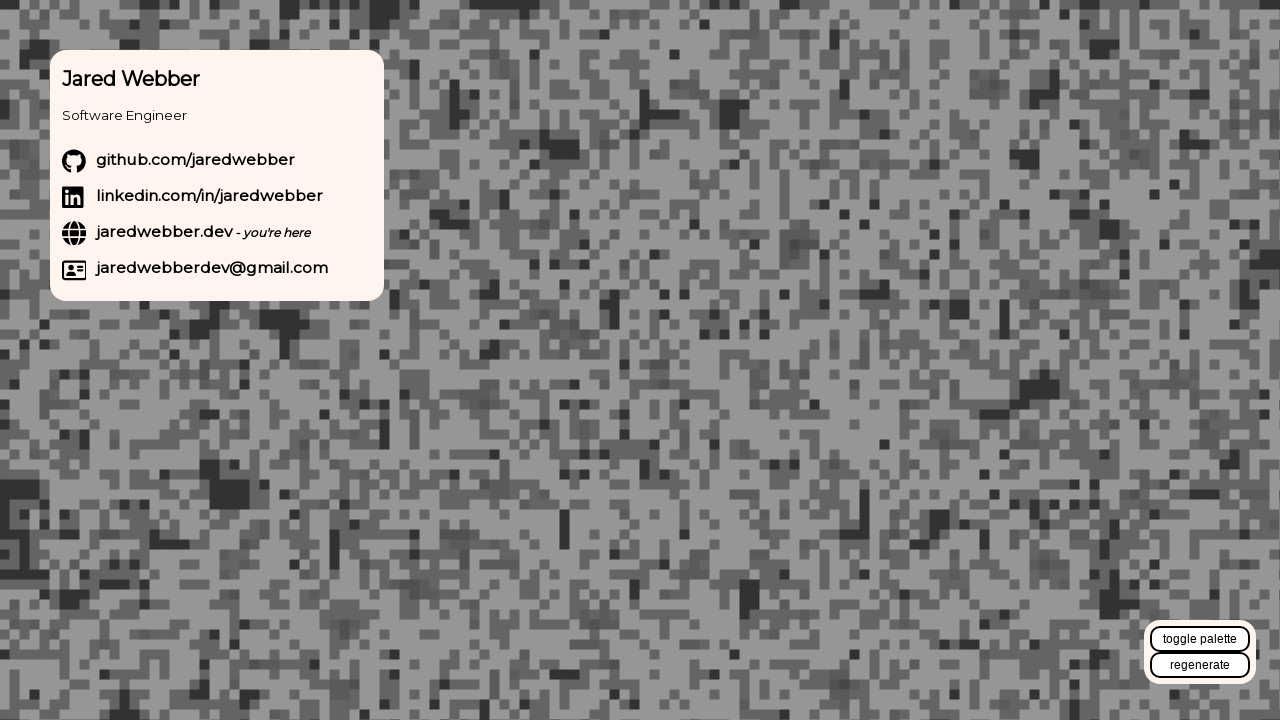

Validated element count (46) is between 44 and 47 (inclusive)
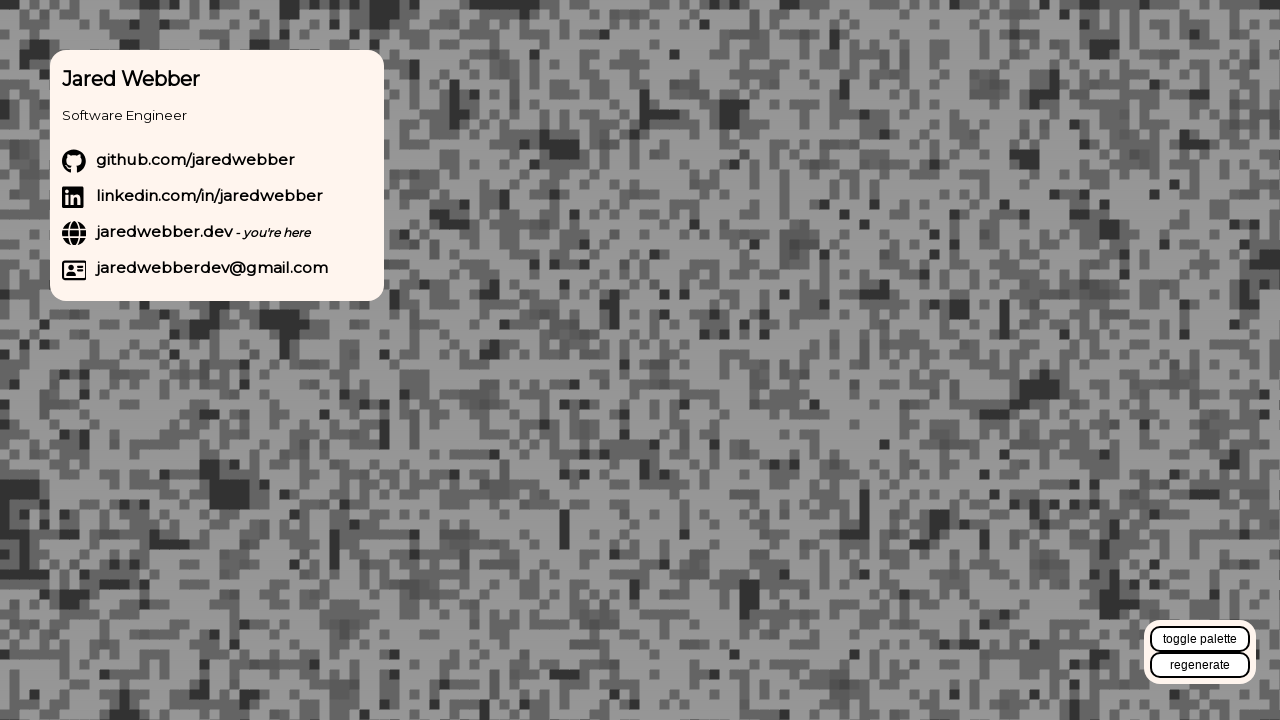

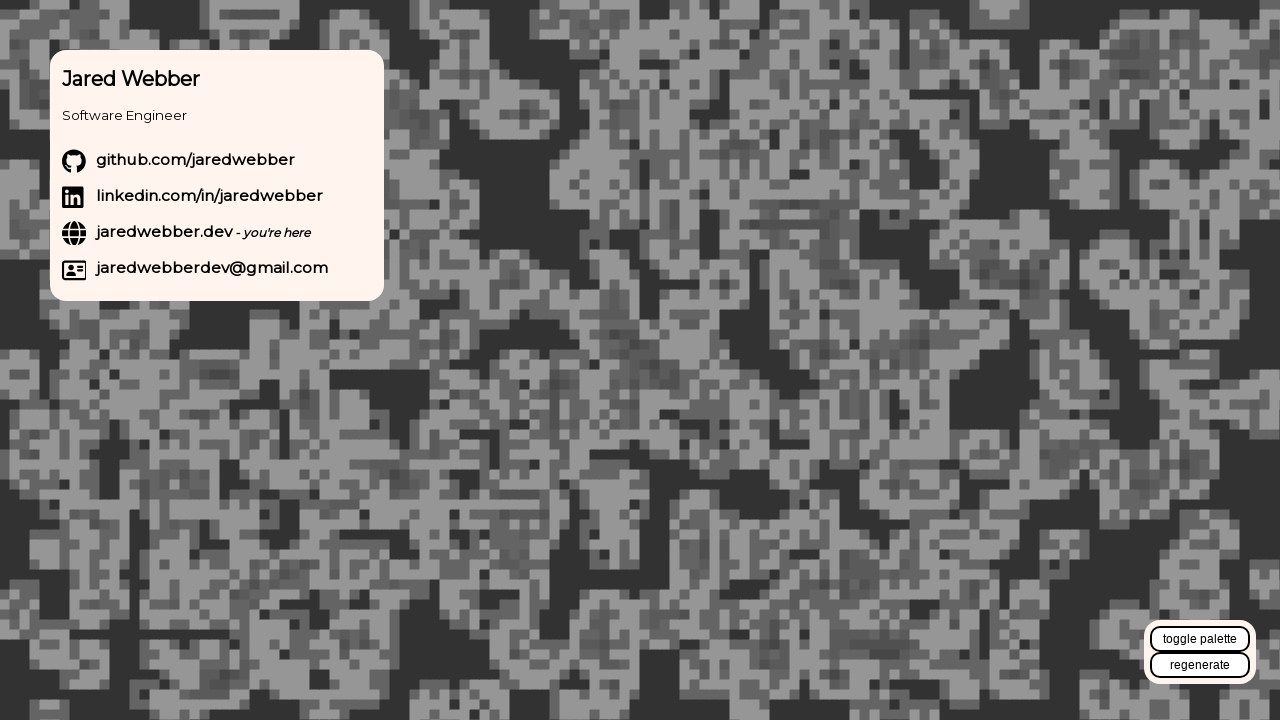